Tests the links page by clicking on the simple Home link that opens in a new tab.

Starting URL: https://demoqa.com/links

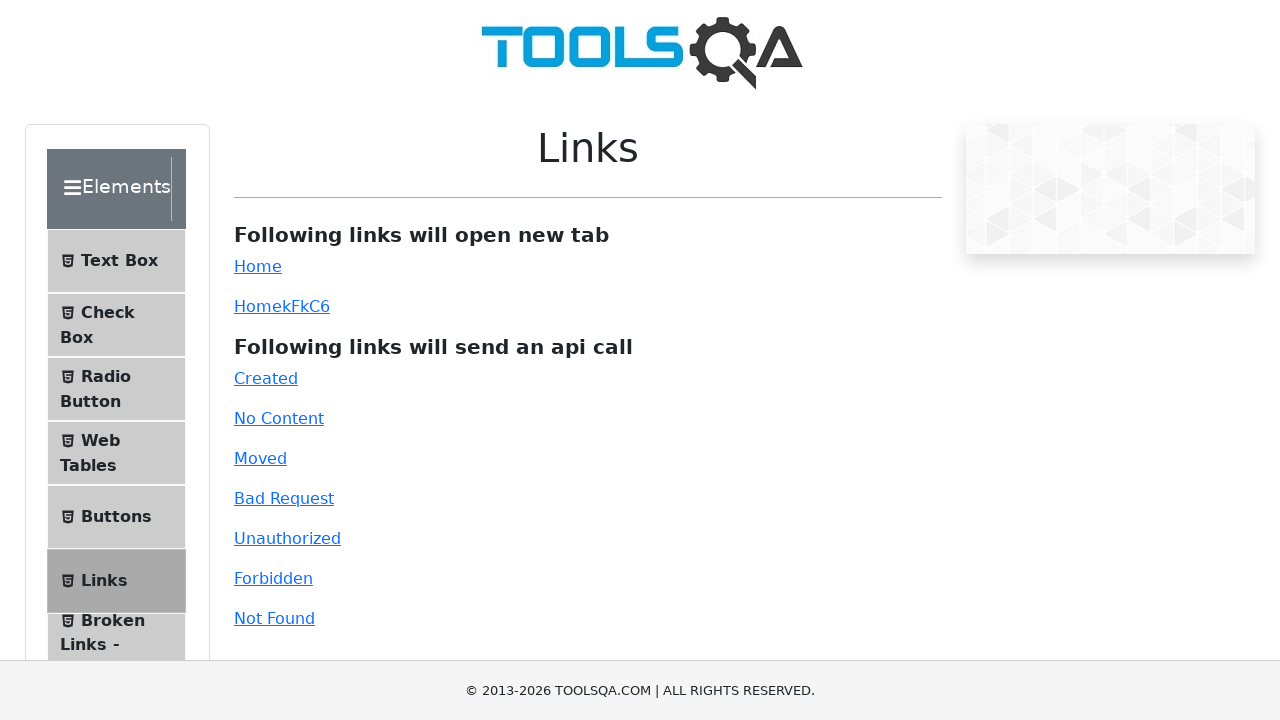

Link wrapper element loaded on links page
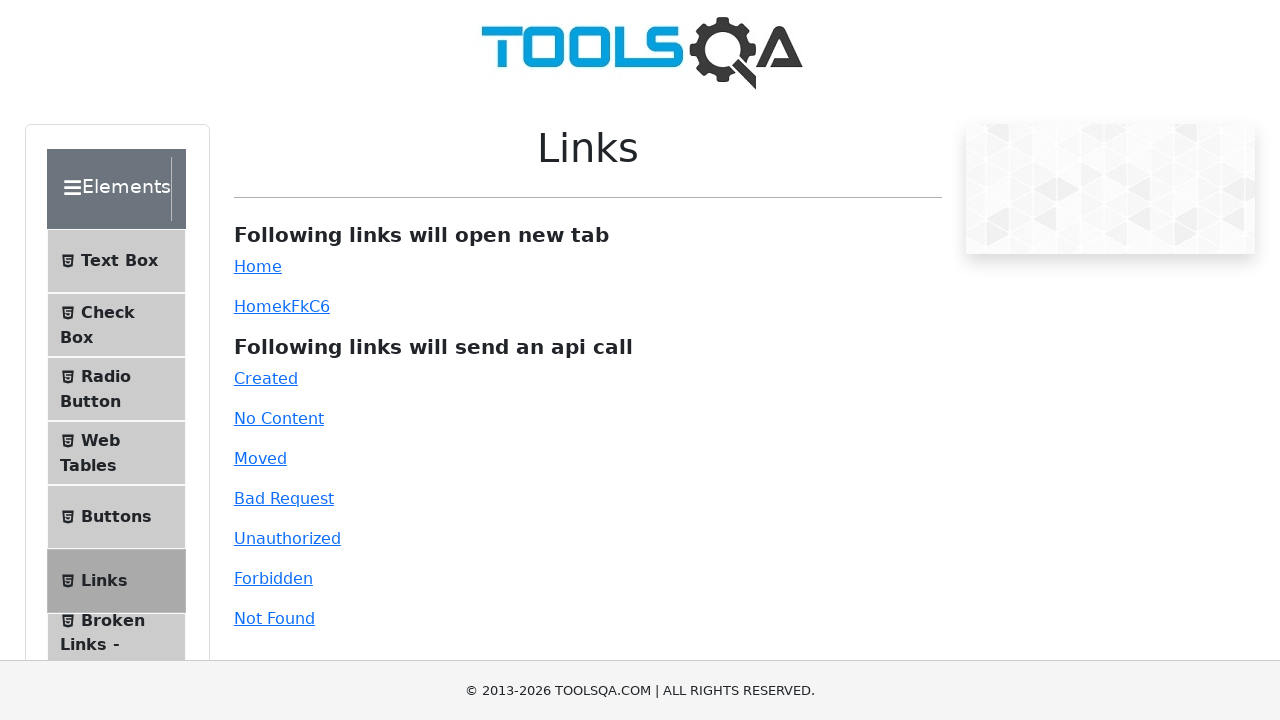

Clicked the simple Home link at (258, 266) on #simpleLink
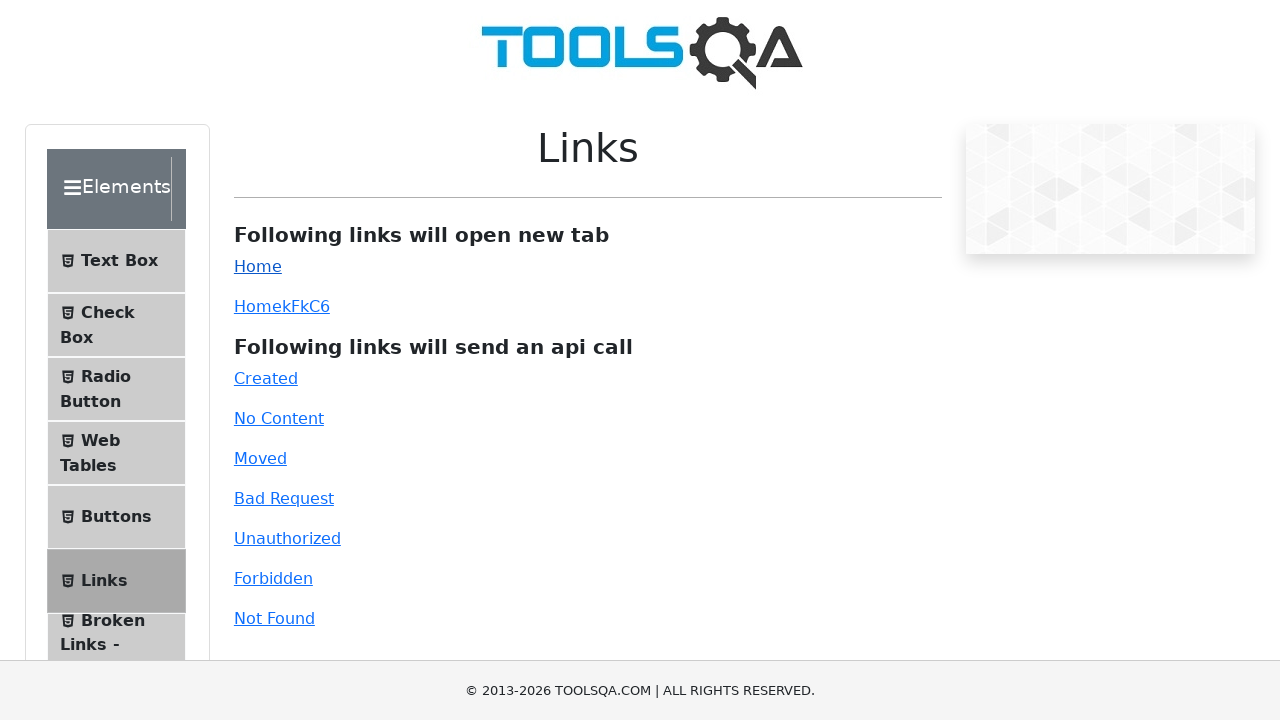

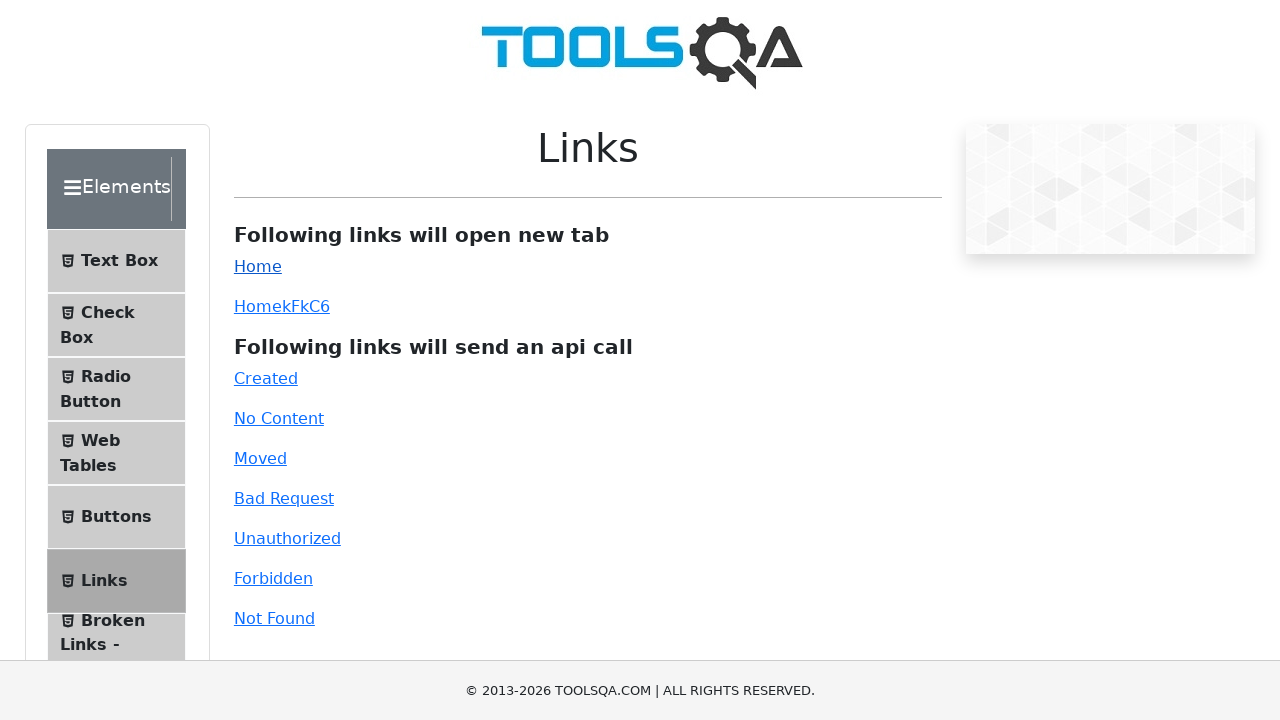